Tests drag and drop functionality by dragging column A to column B on a demo page

Starting URL: https://the-internet.herokuapp.com/drag_and_drop

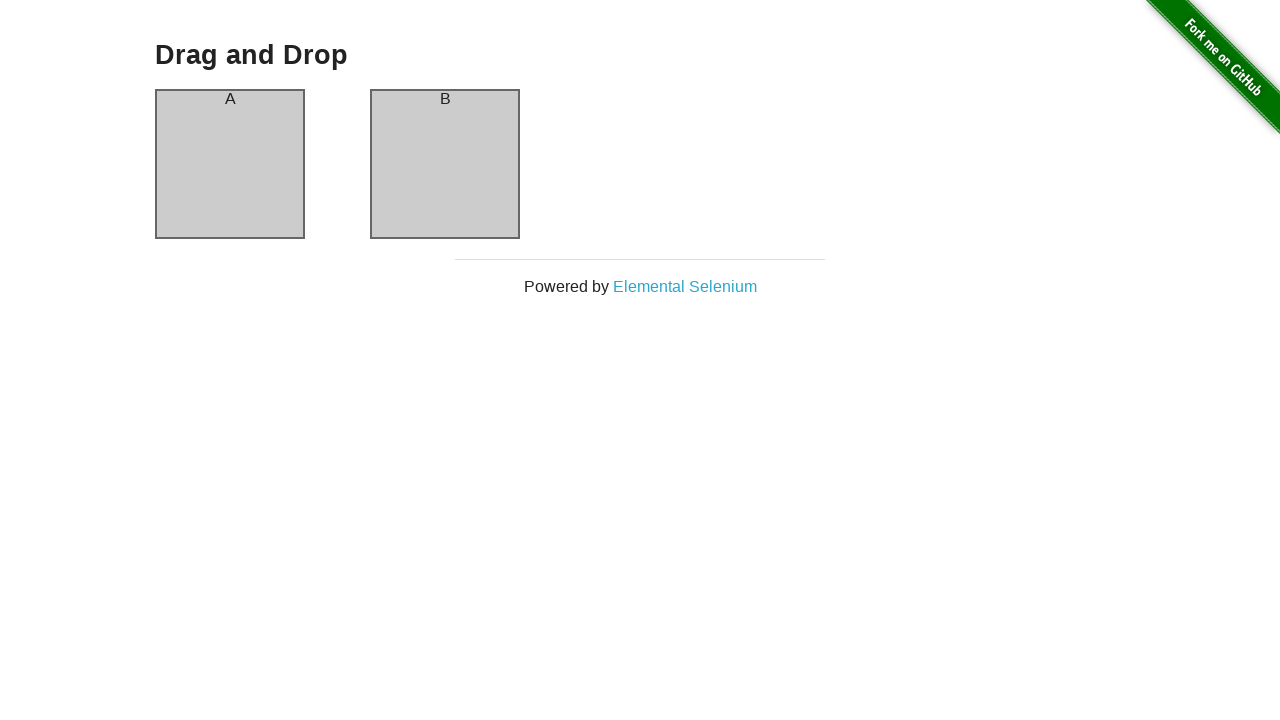

Waited for column A element to load
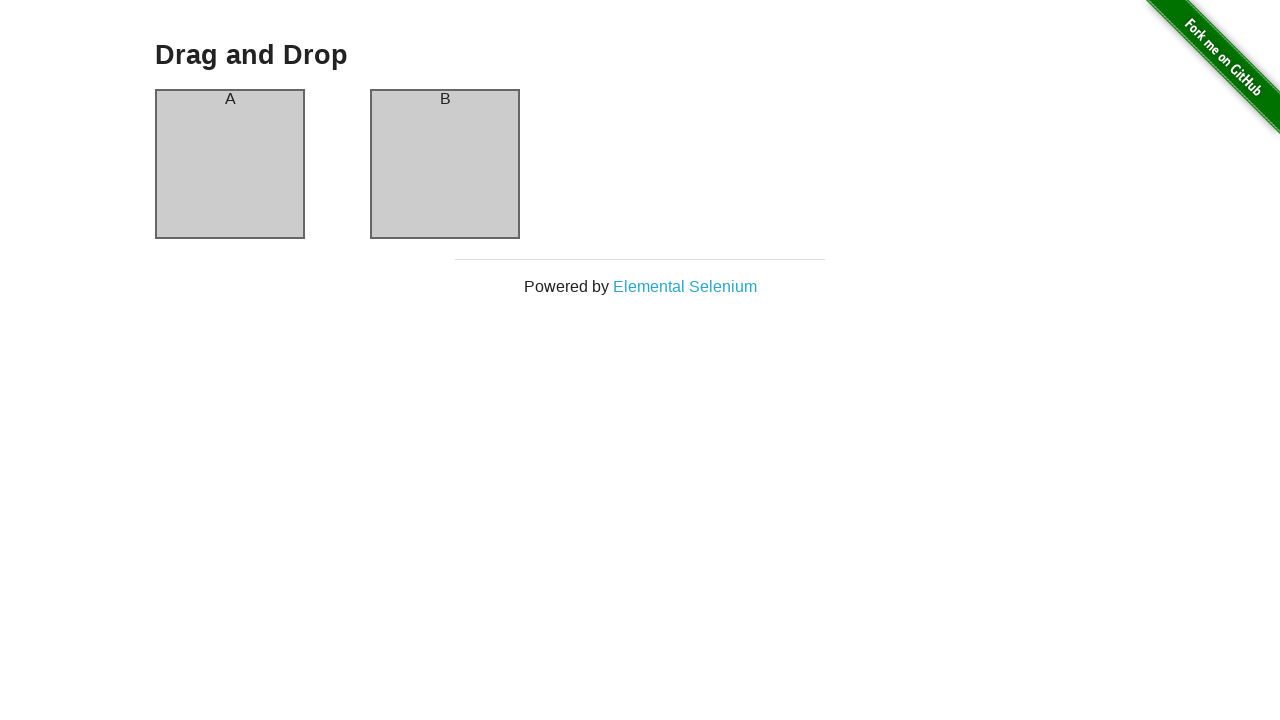

Waited for column B element to load
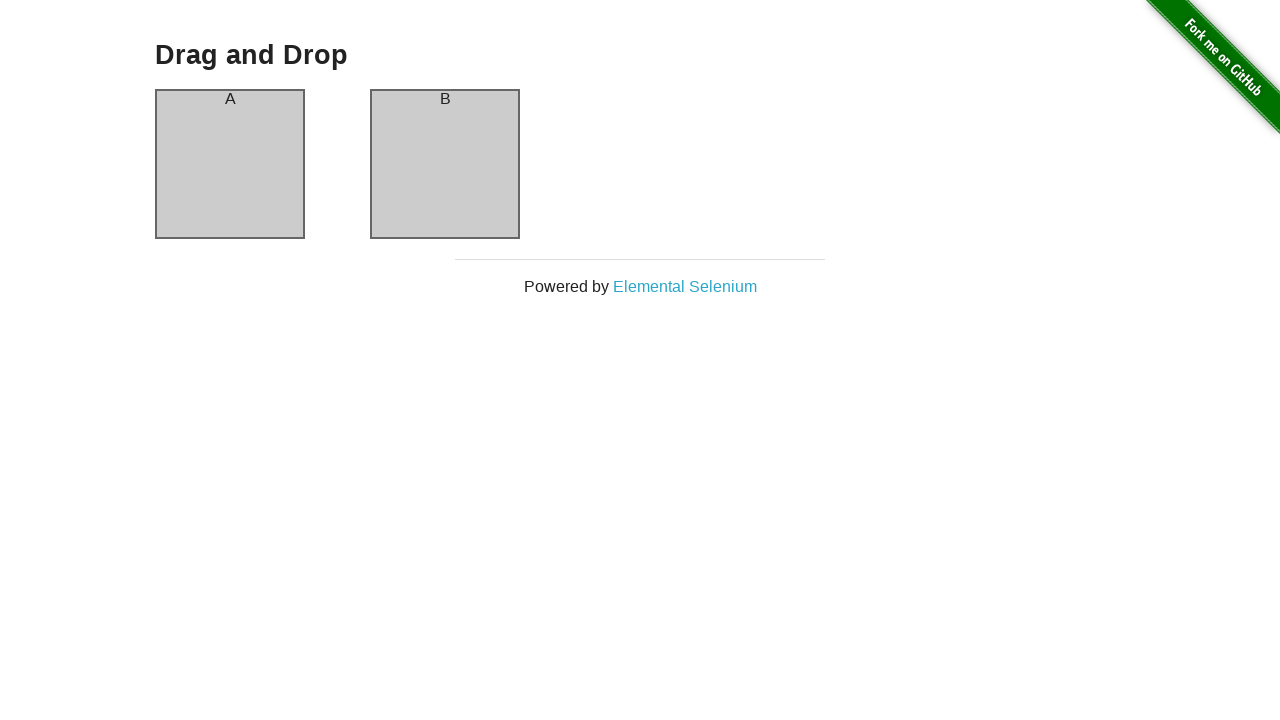

Located column A element
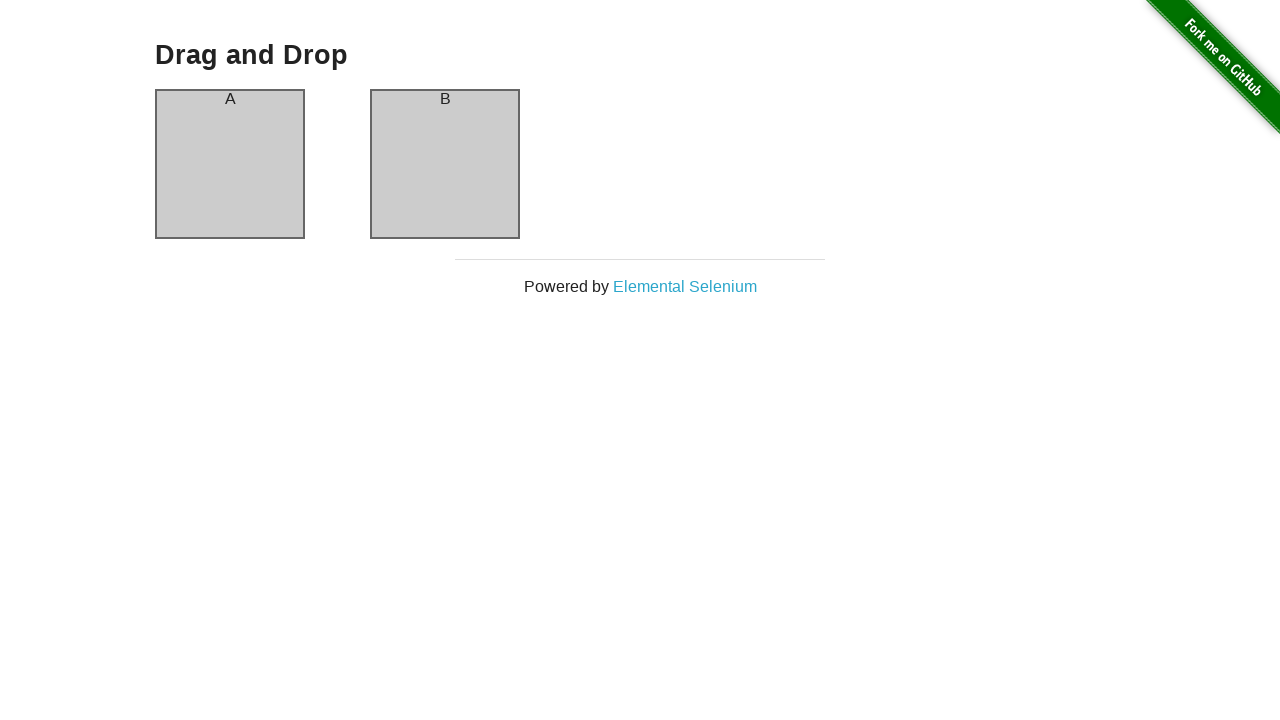

Located column B element
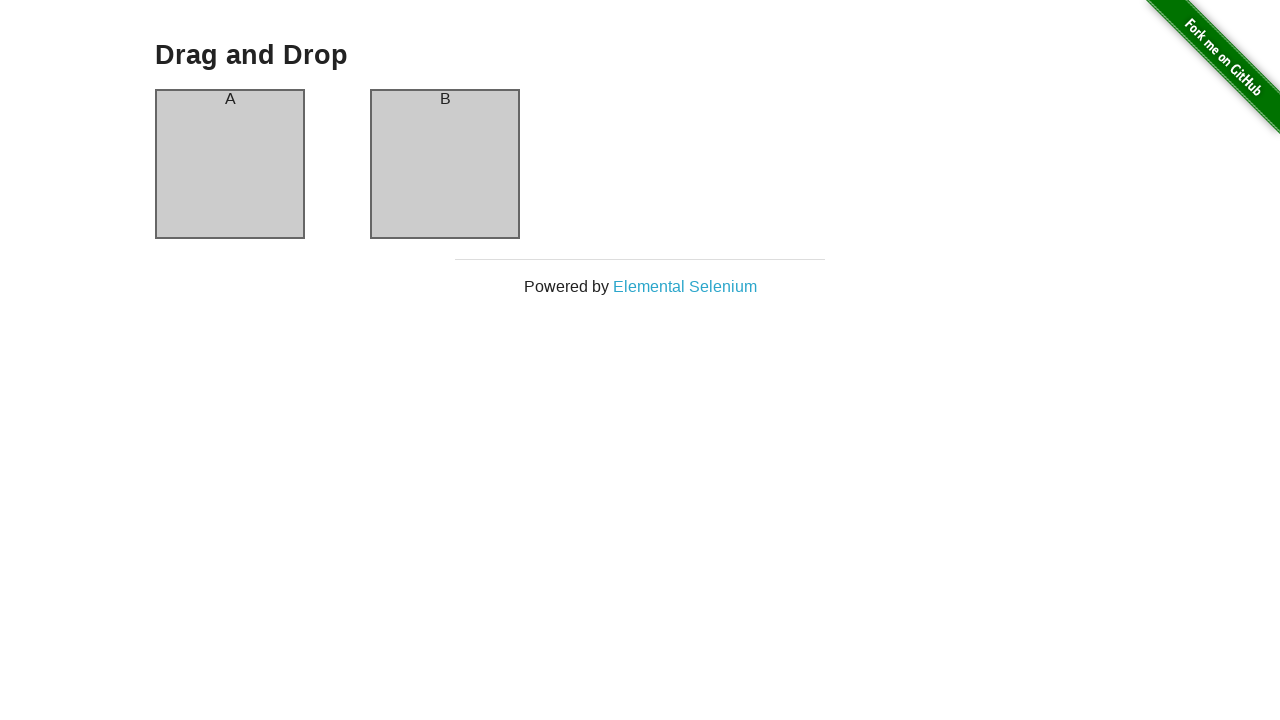

Dragged column A to column B at (445, 164)
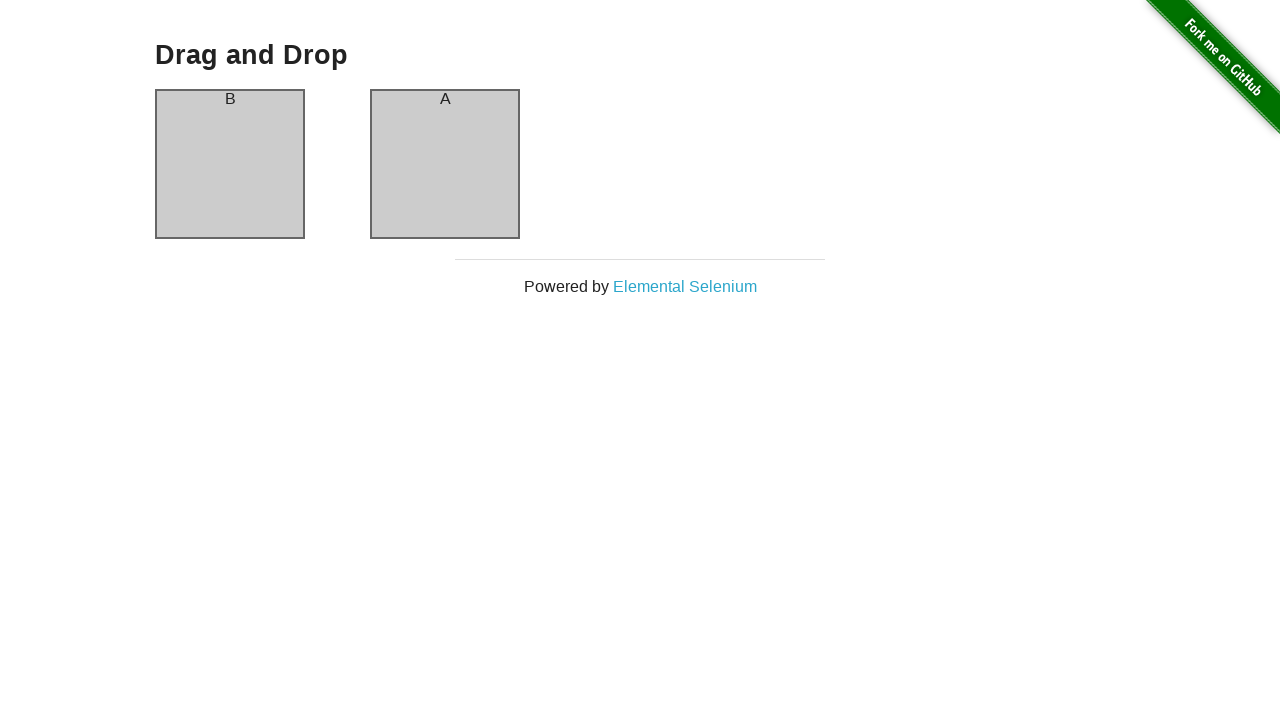

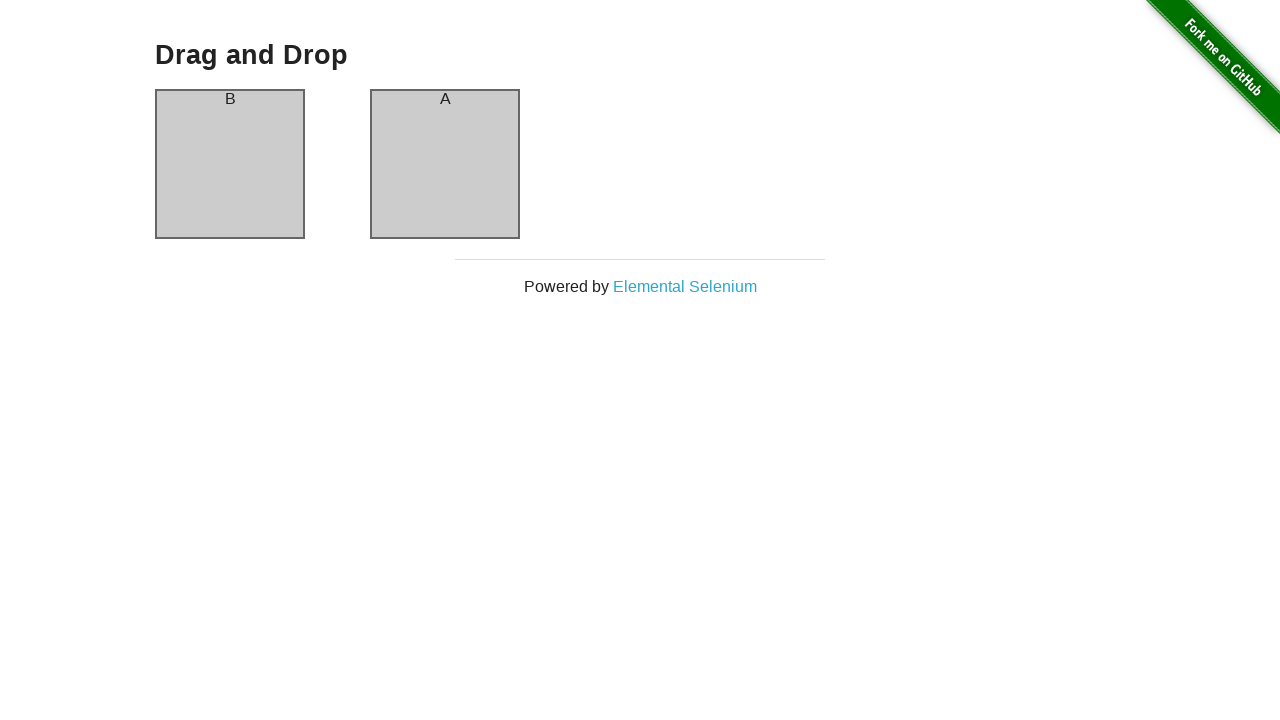